Tests hover functionality on the first image/figure element and verifies the caption displays "name: user1"

Starting URL: https://the-internet.herokuapp.com/hovers

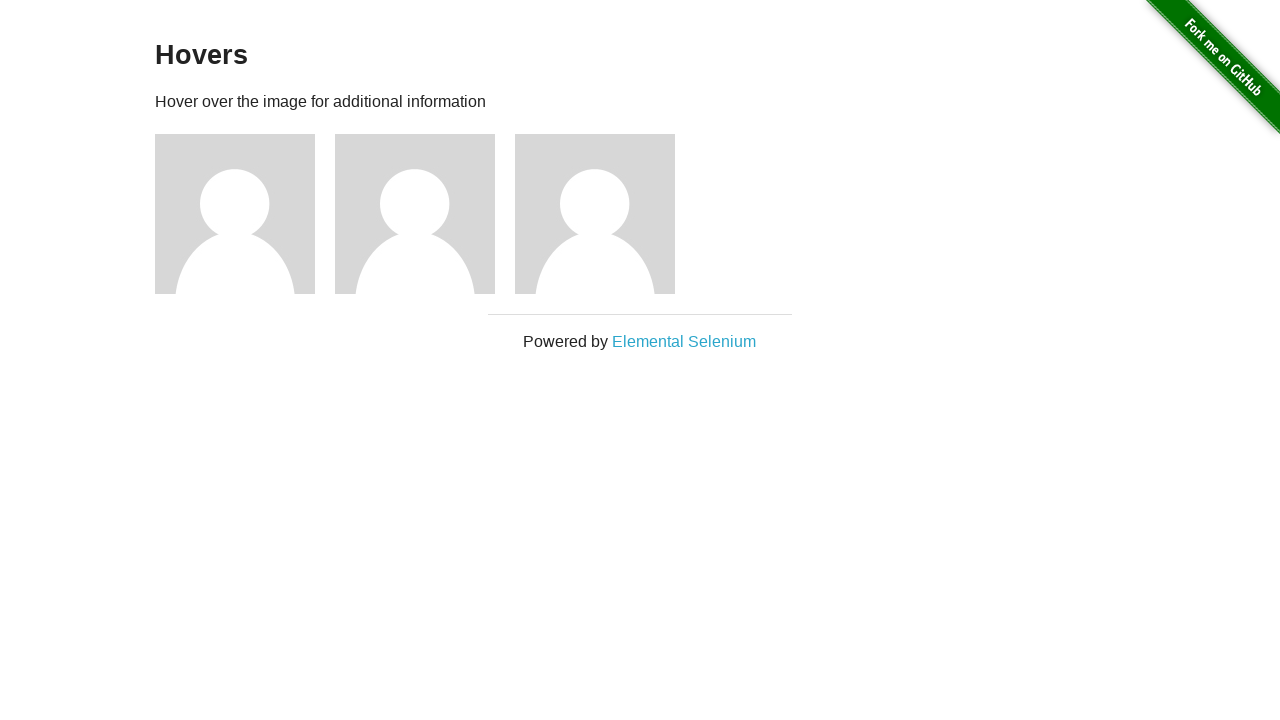

Hovered over the first figure/image element at (245, 214) on #content .figure >> nth=0
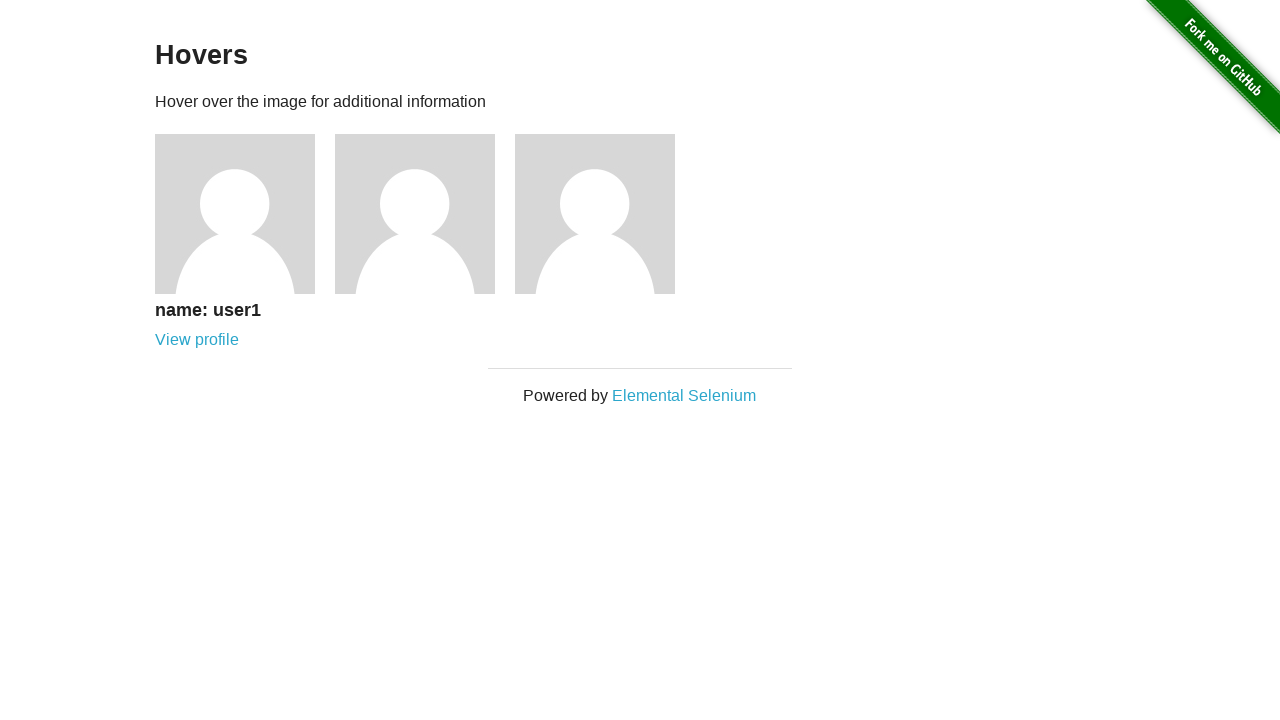

Caption element loaded and became visible
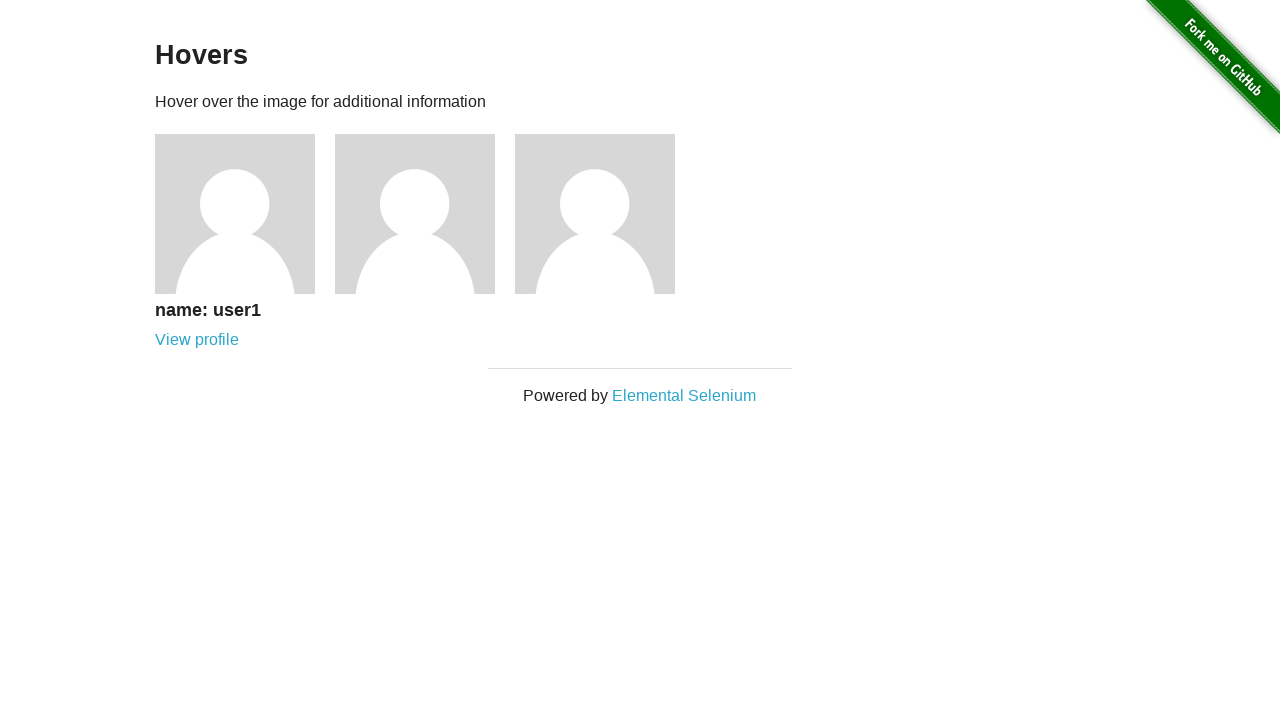

Located the first caption heading element
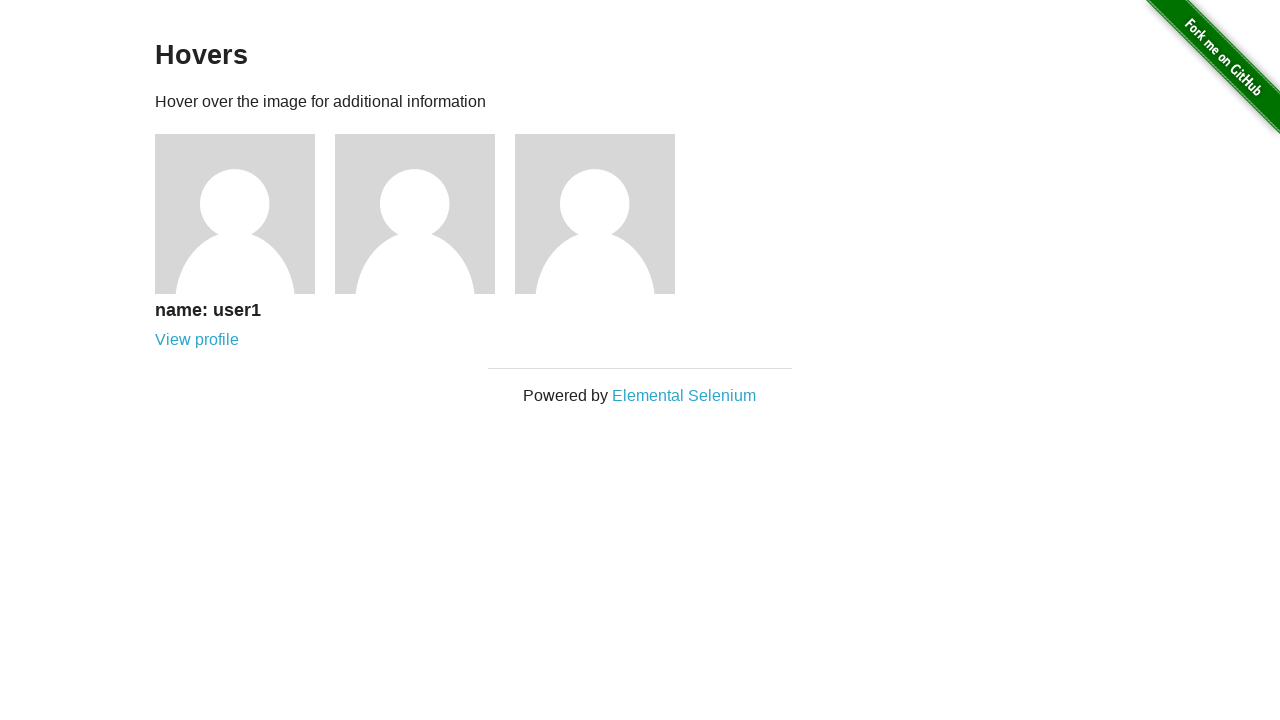

Verified caption displays 'name: user1'
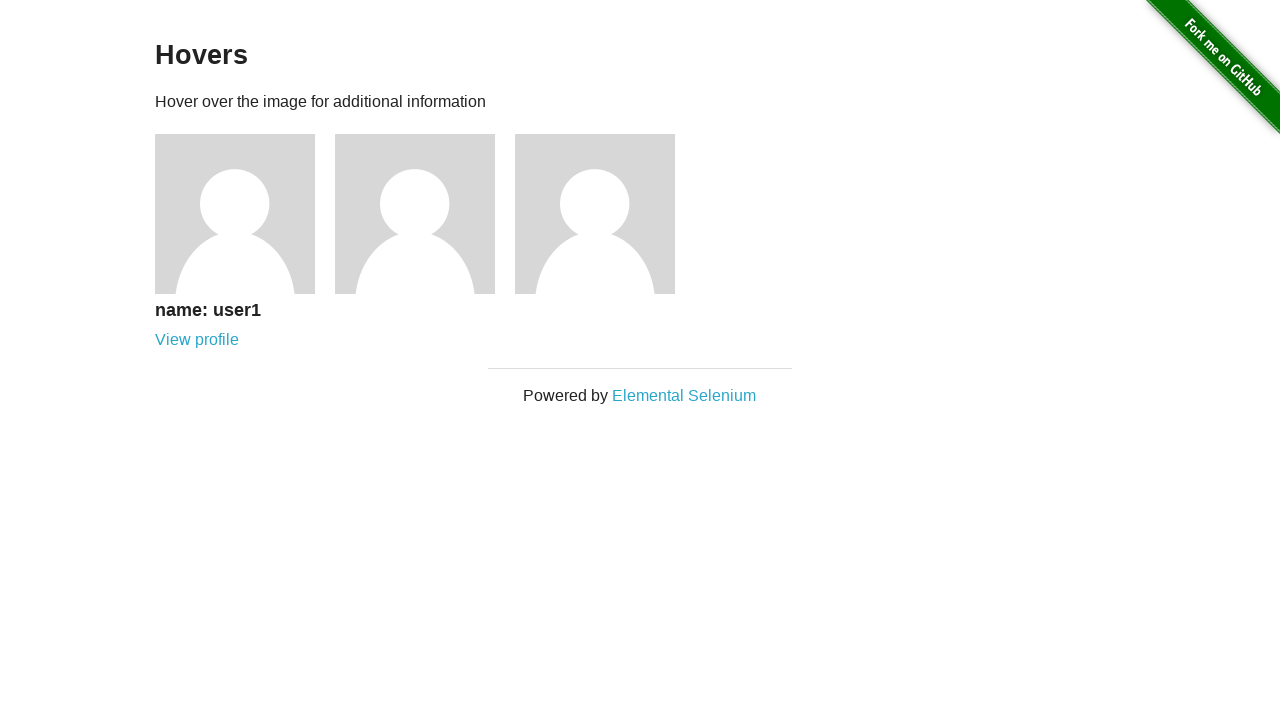

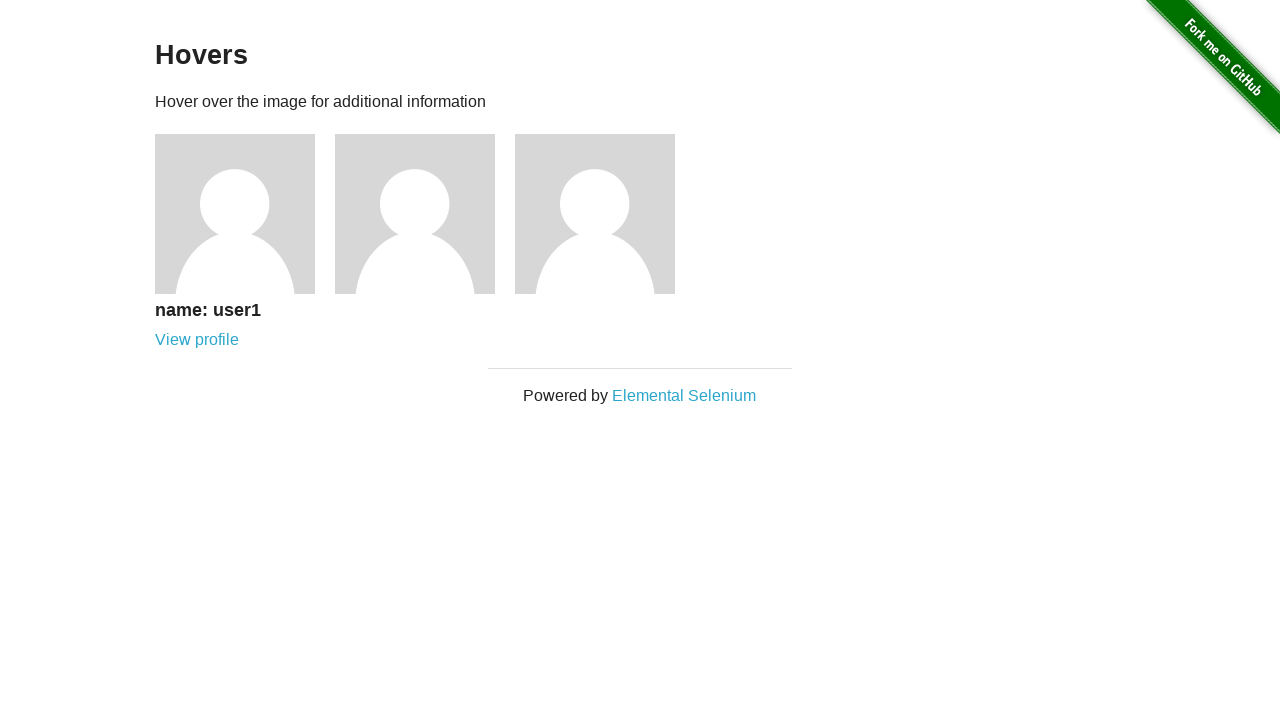